Tests a web form by filling in text input, password field, selecting from dropdown, entering a date, and submitting the form. Then verifies the submission was successful by checking for a "Received!" message.

Starting URL: https://www.selenium.dev/selenium/web/web-form.html

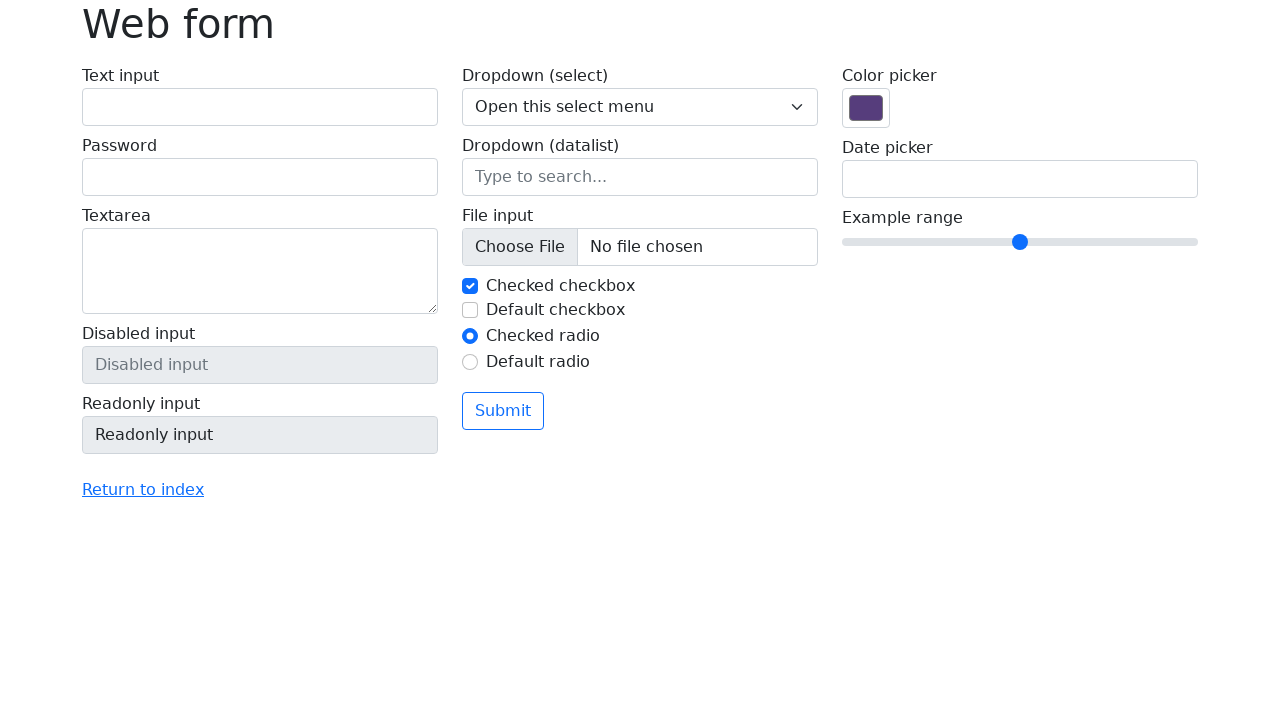

Filled text input field with 'Selenium' on #my-text-id
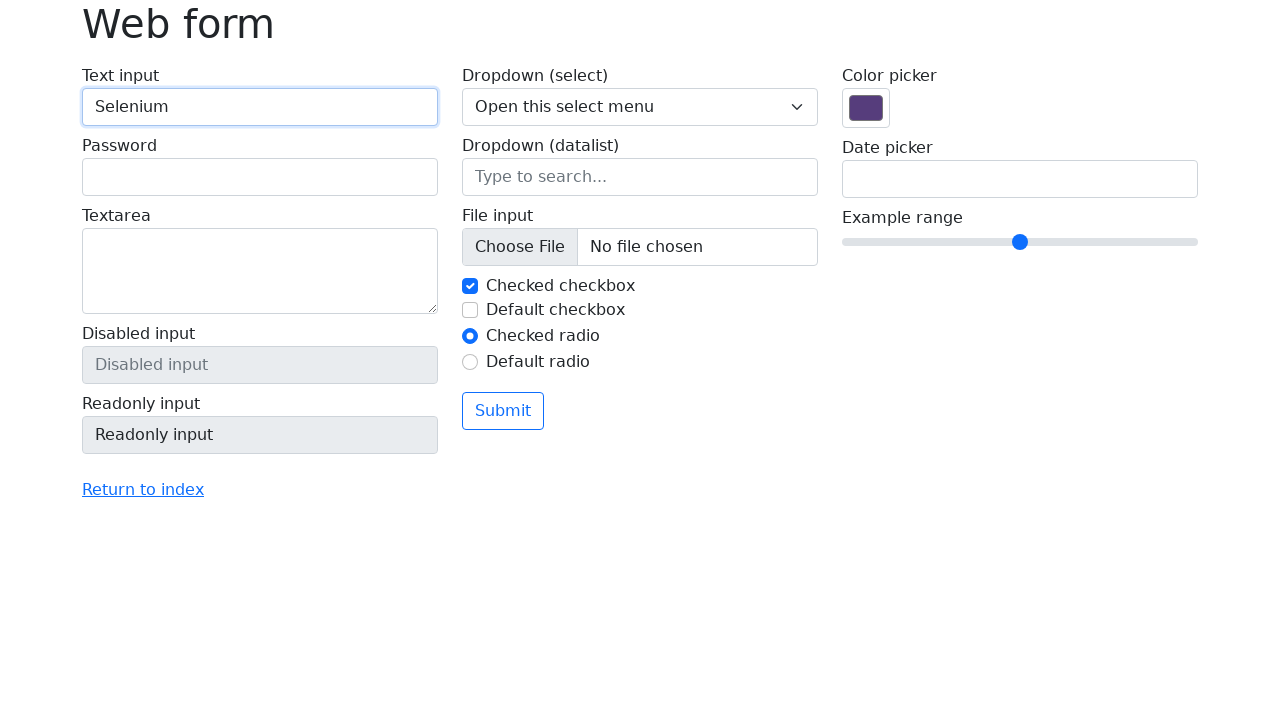

Filled password field with 'TestPassword123' on input[name='my-password']
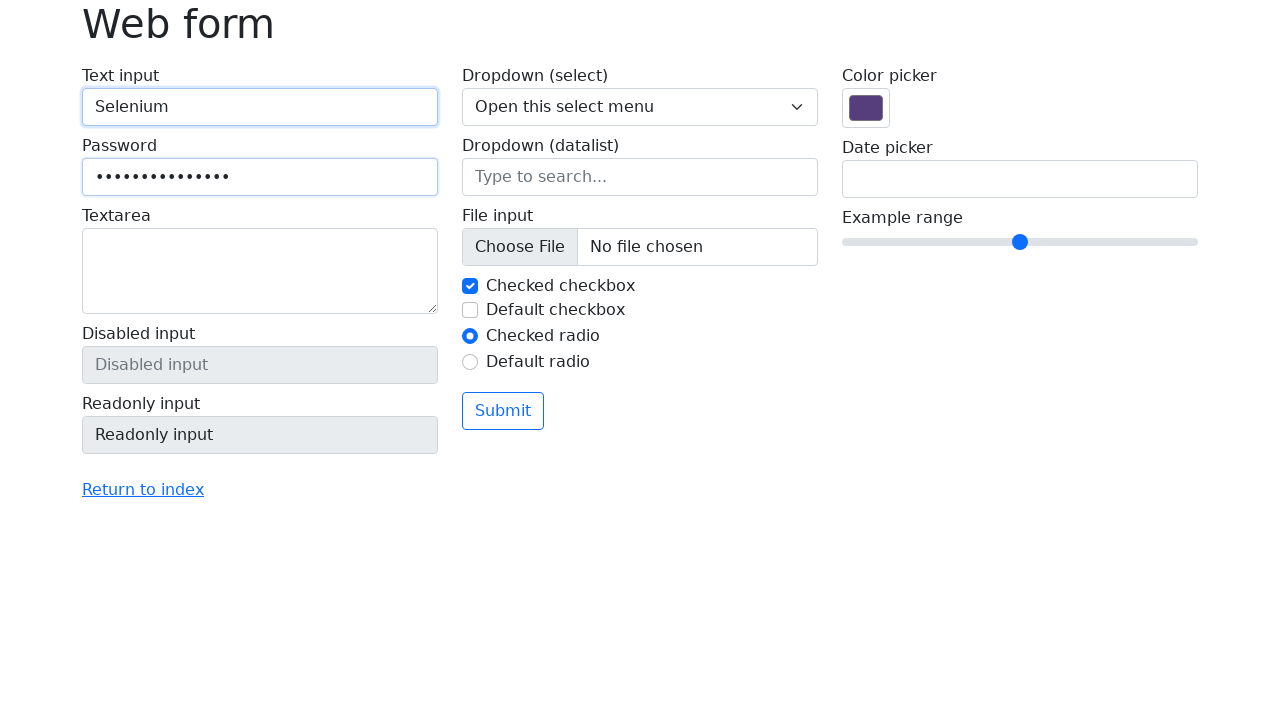

Selected 'Two' from dropdown menu on select[name='my-select']
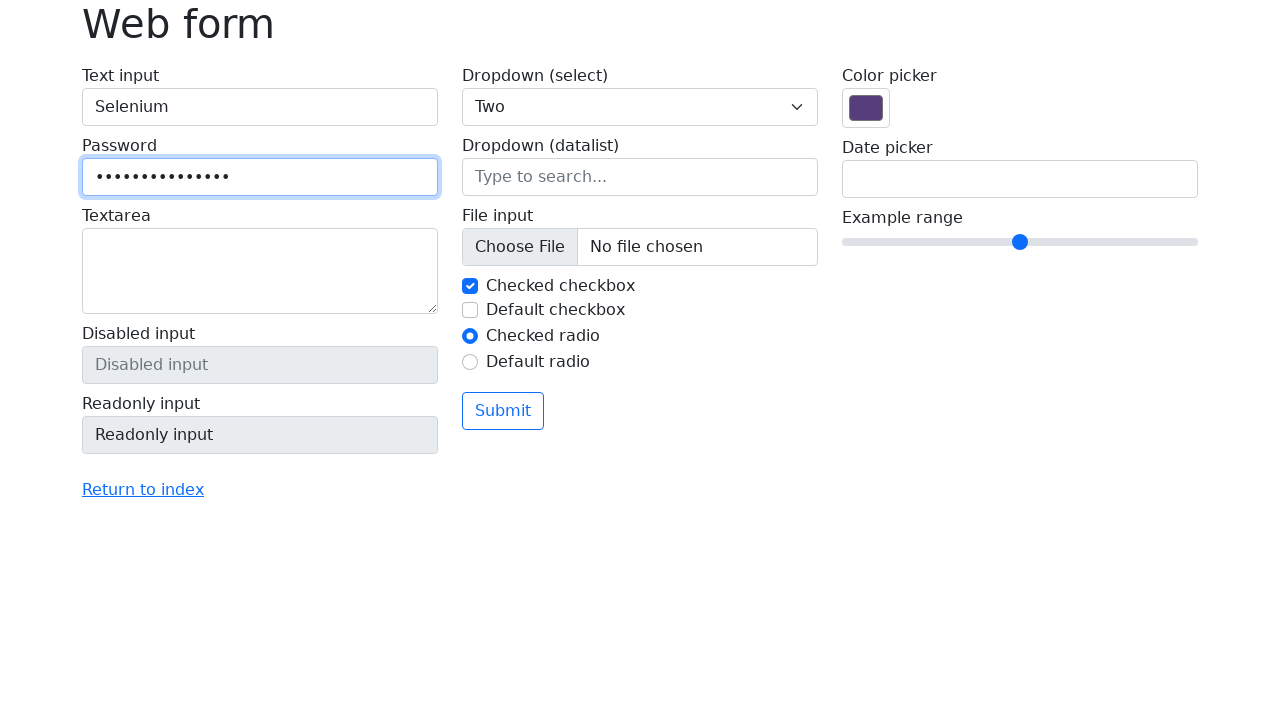

Filled date input field with '04/21/2023' on input[name='my-date']
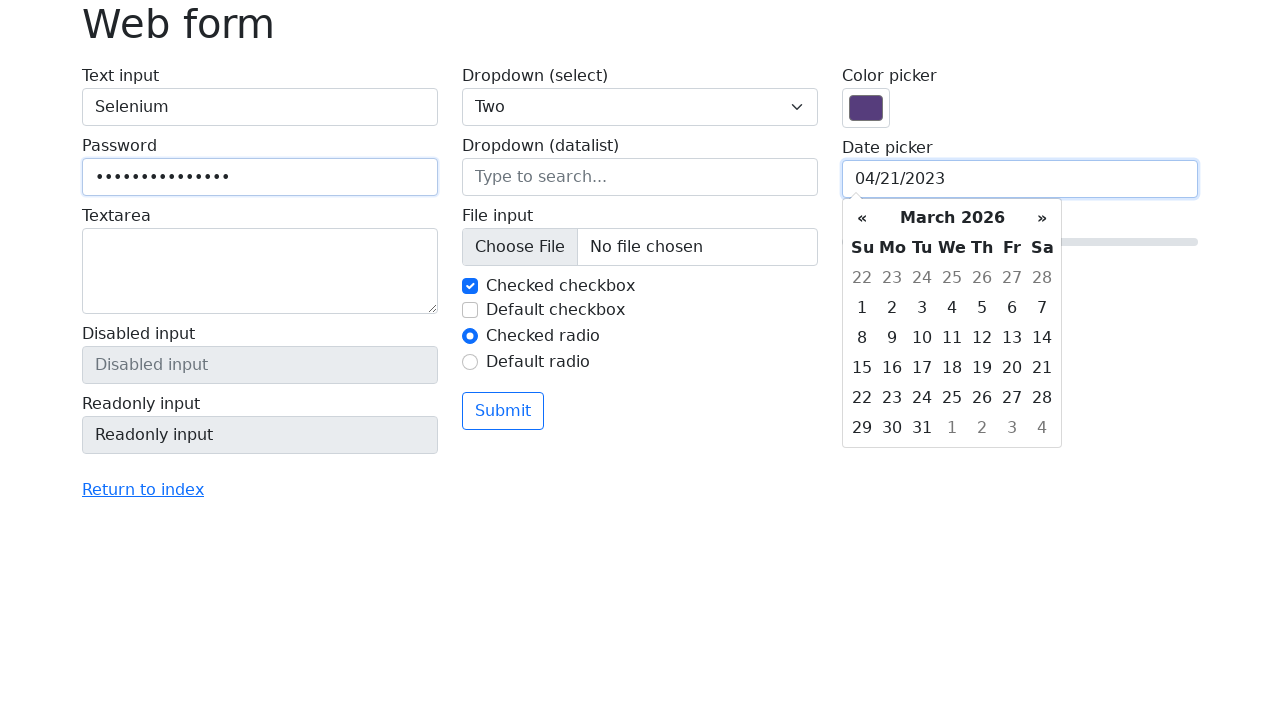

Clicked Submit button to submit the form at (503, 411) on button[type='submit']
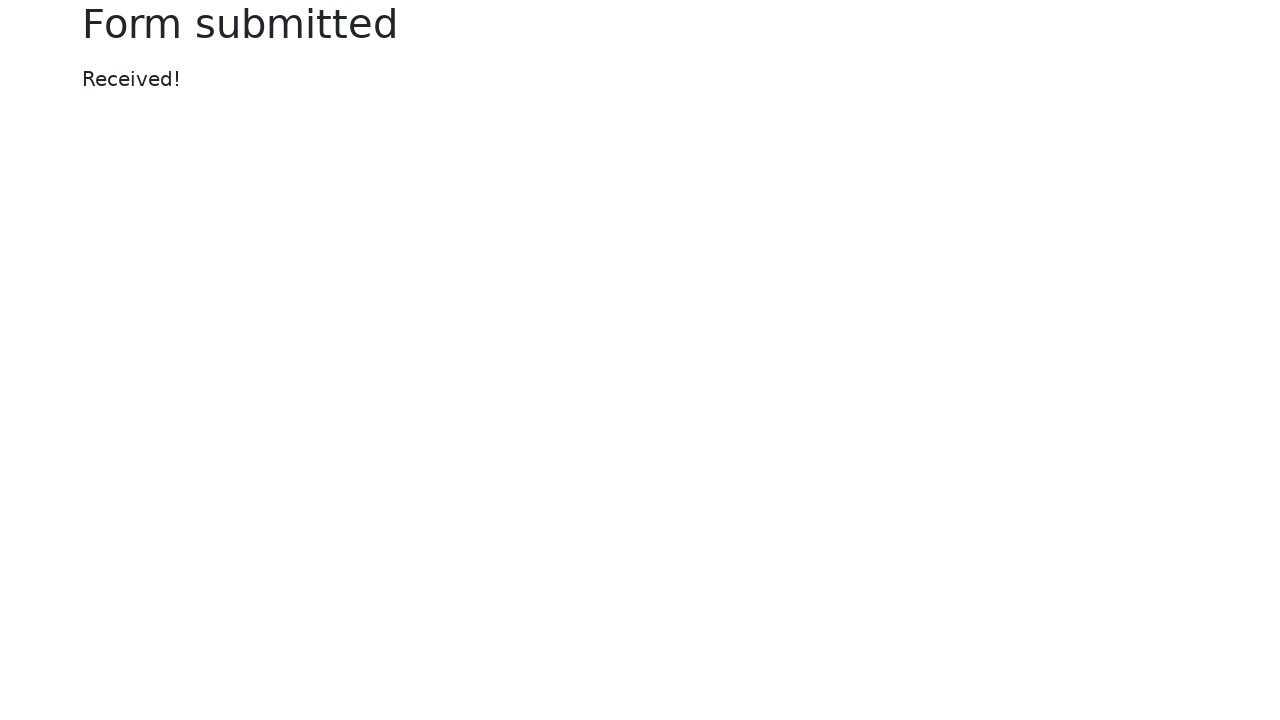

Form submission successful - received message element loaded
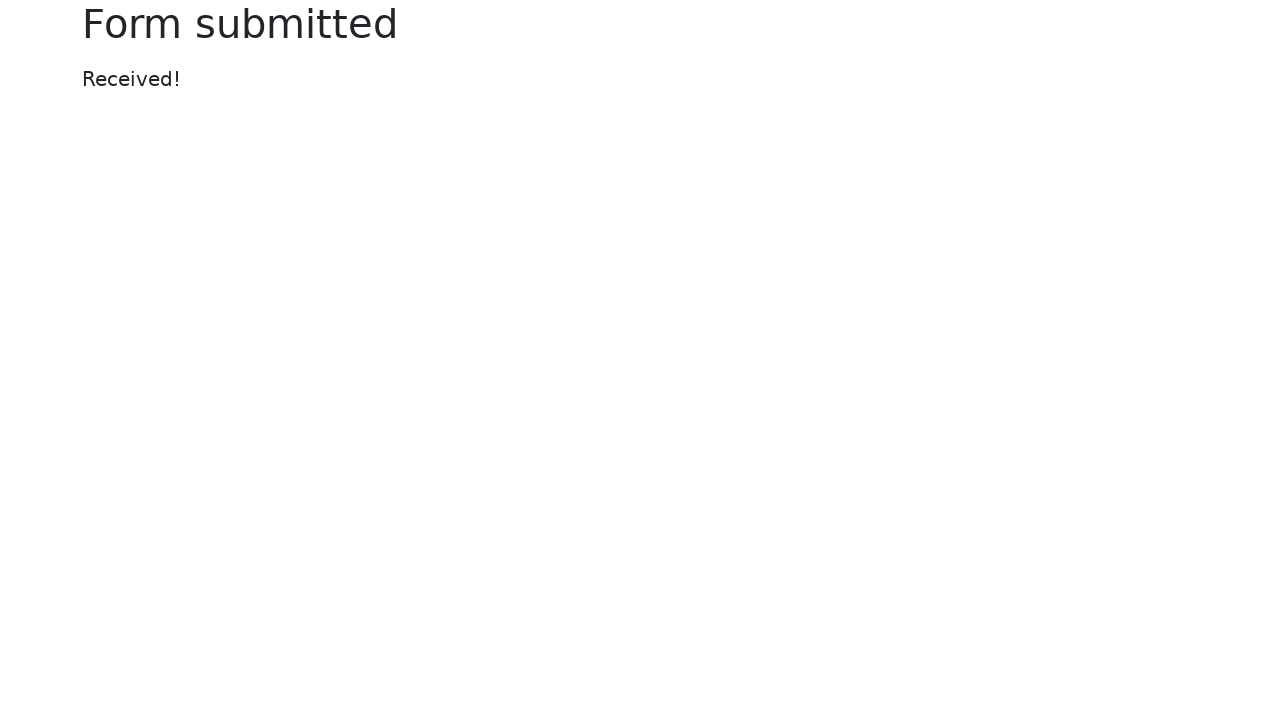

Retrieved message text content
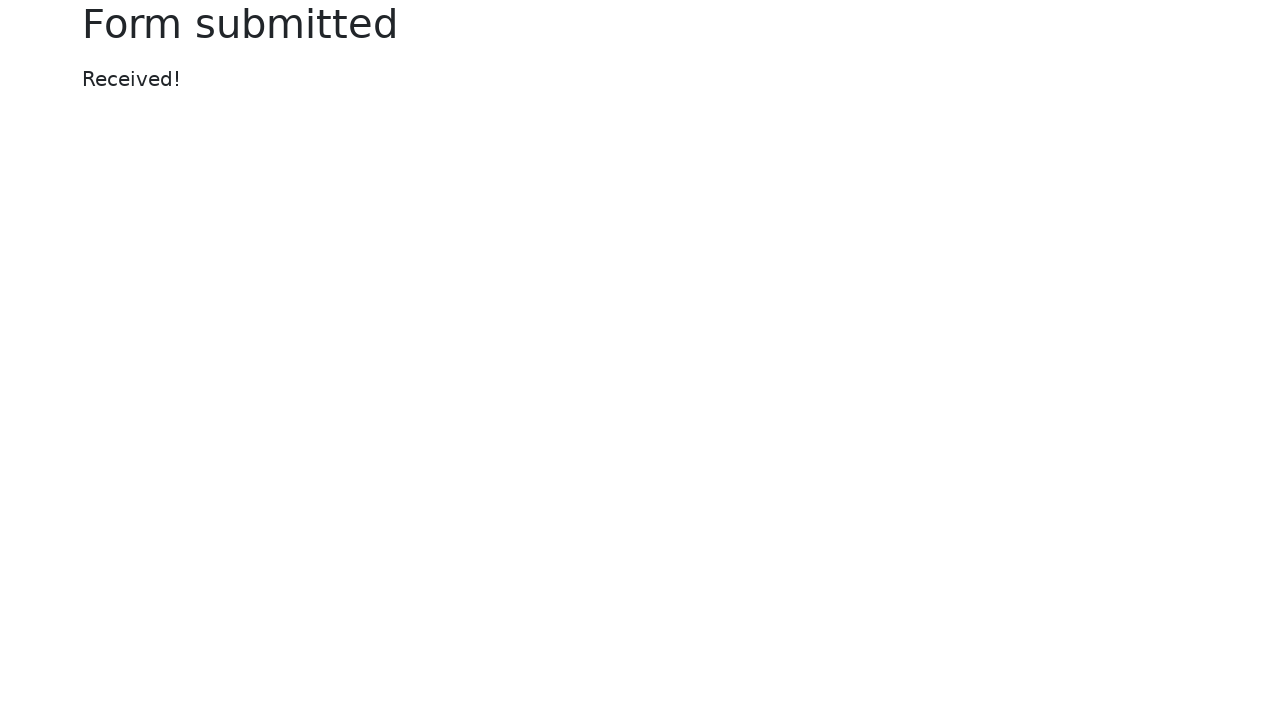

Verified that message displays 'Received!' - test passed
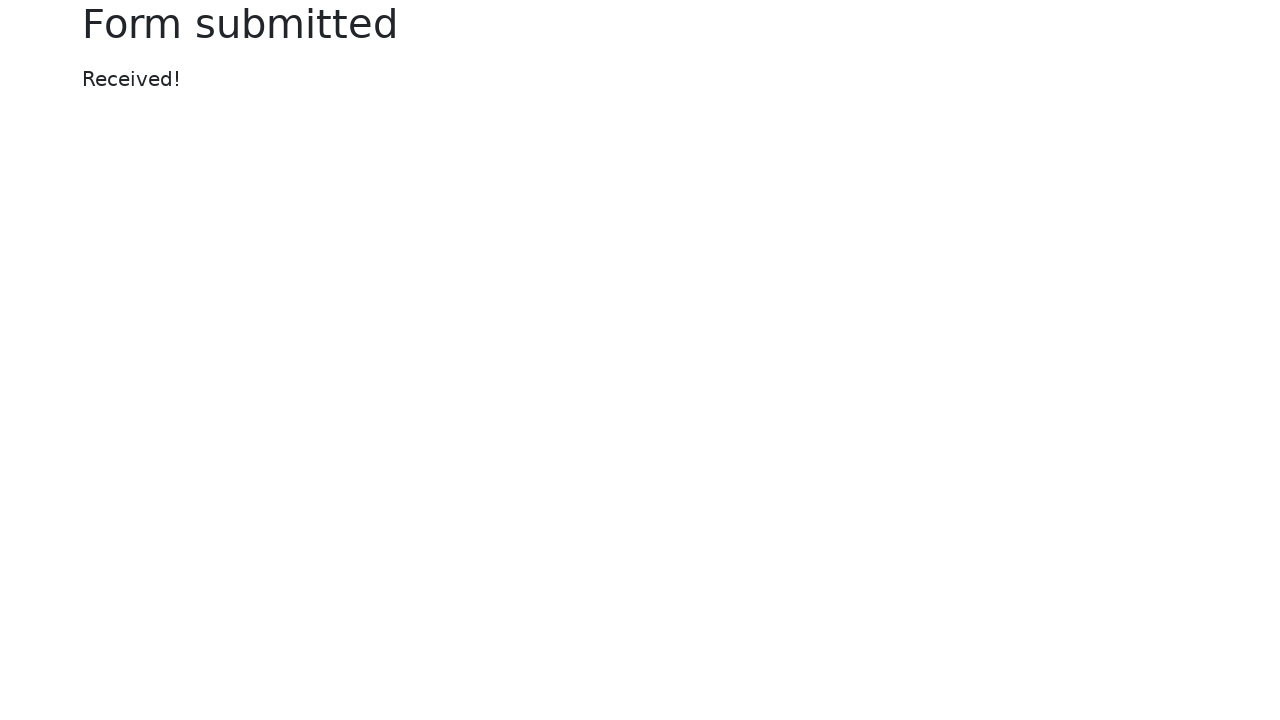

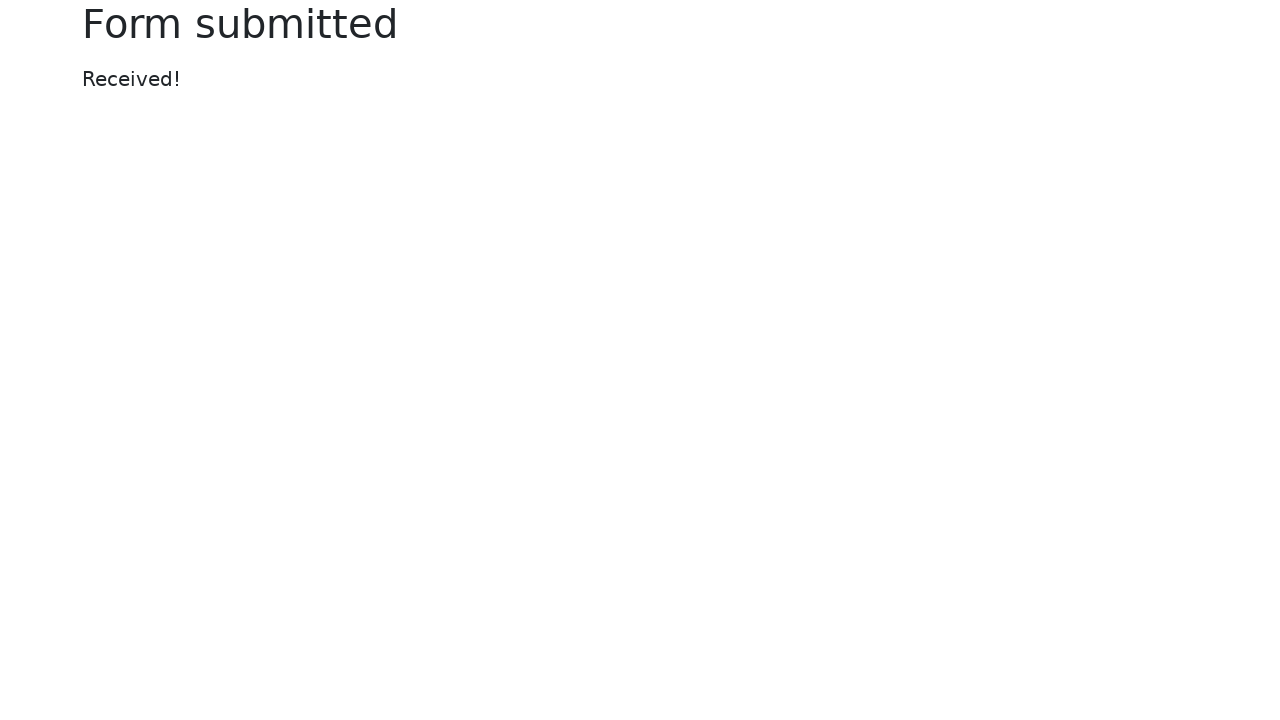